Tests a practice form submission by filling out name, email, password, selecting gender, choosing employment status, entering birth date, and verifying successful submission

Starting URL: https://rahulshettyacademy.com/angularpractice/

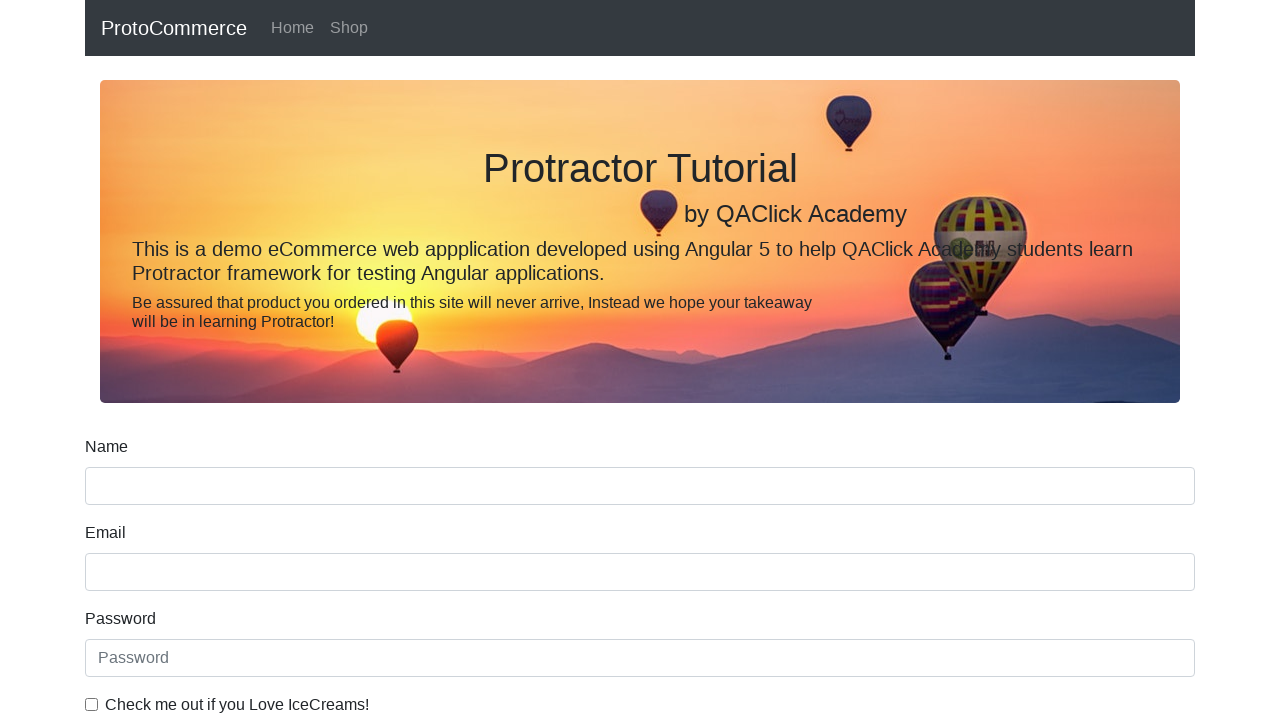

Filled name field with 'Sunil Patil' on input[name='name']
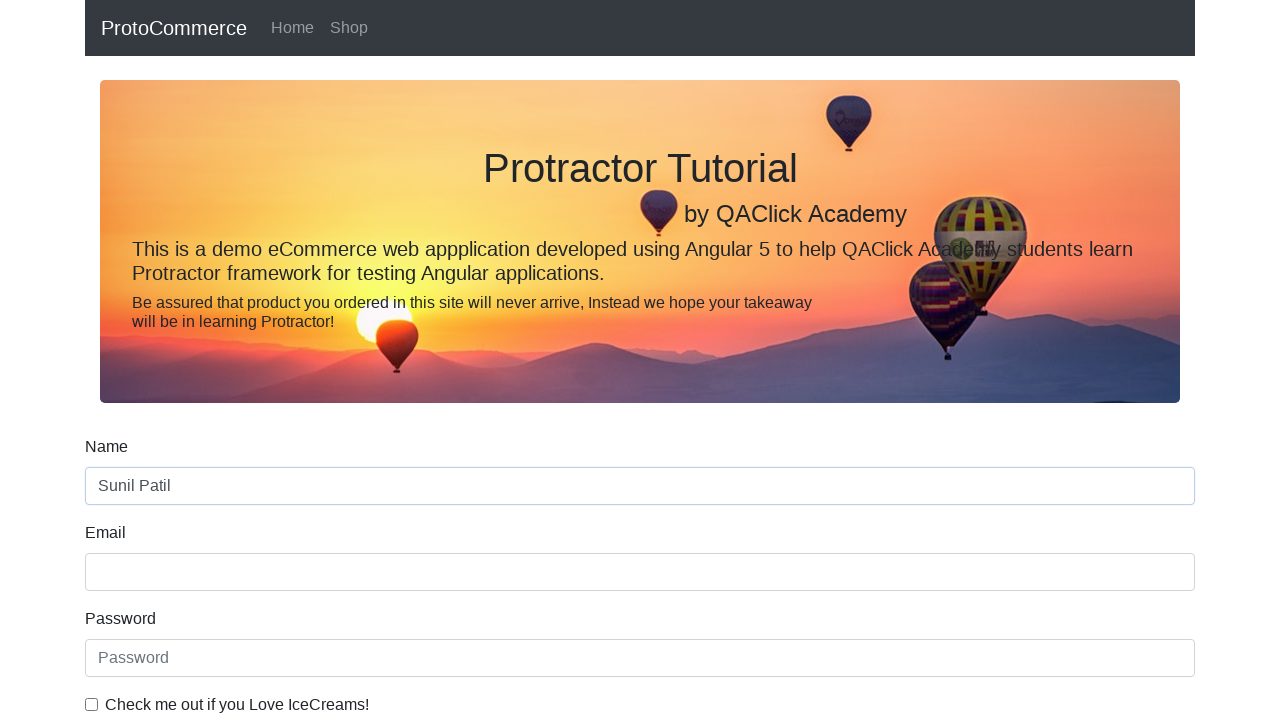

Filled email field with 'SunilSavale@gmail.com' on input[name='email']
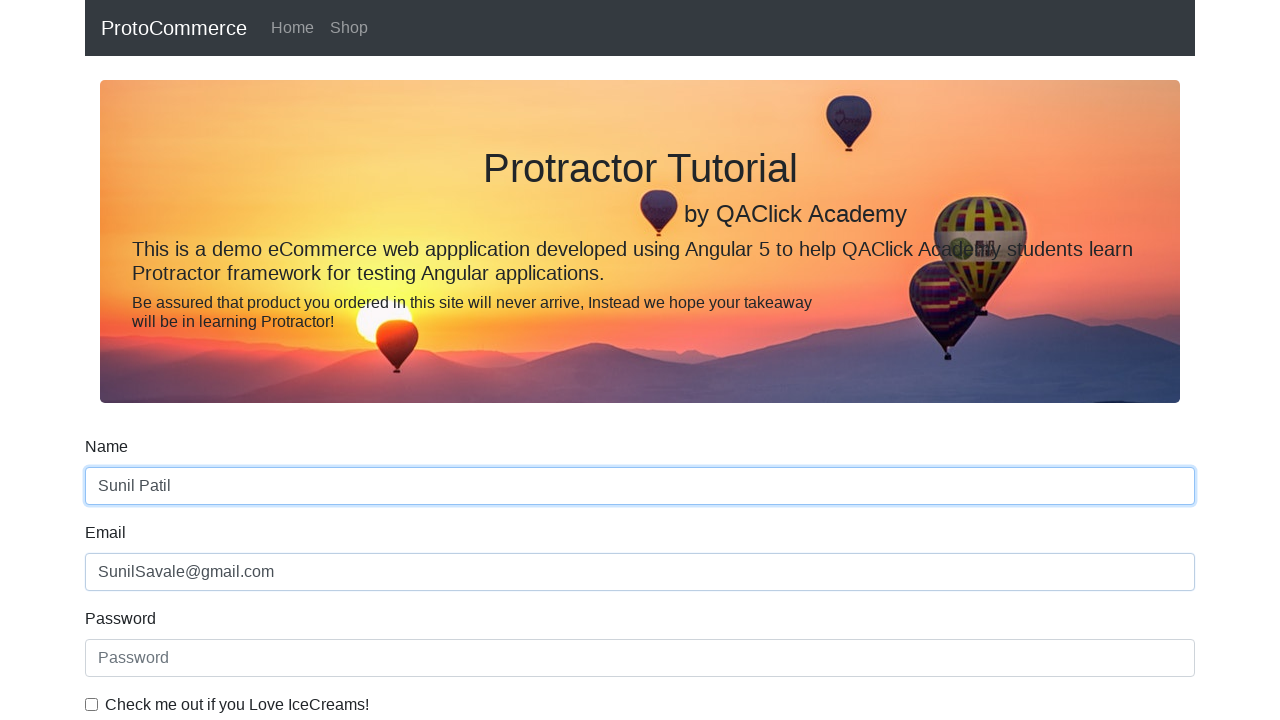

Filled password field with 'Surat@2024' on #exampleInputPassword1
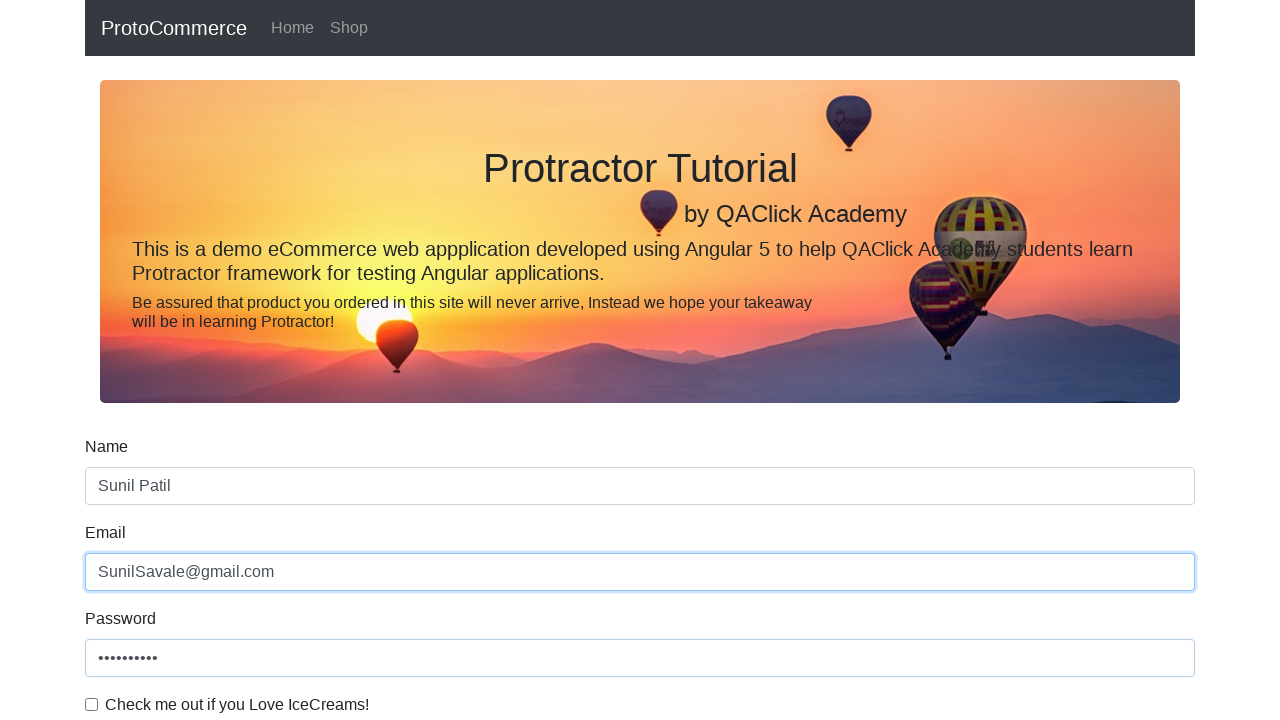

Checked the ice cream checkbox at (92, 704) on #exampleCheck1
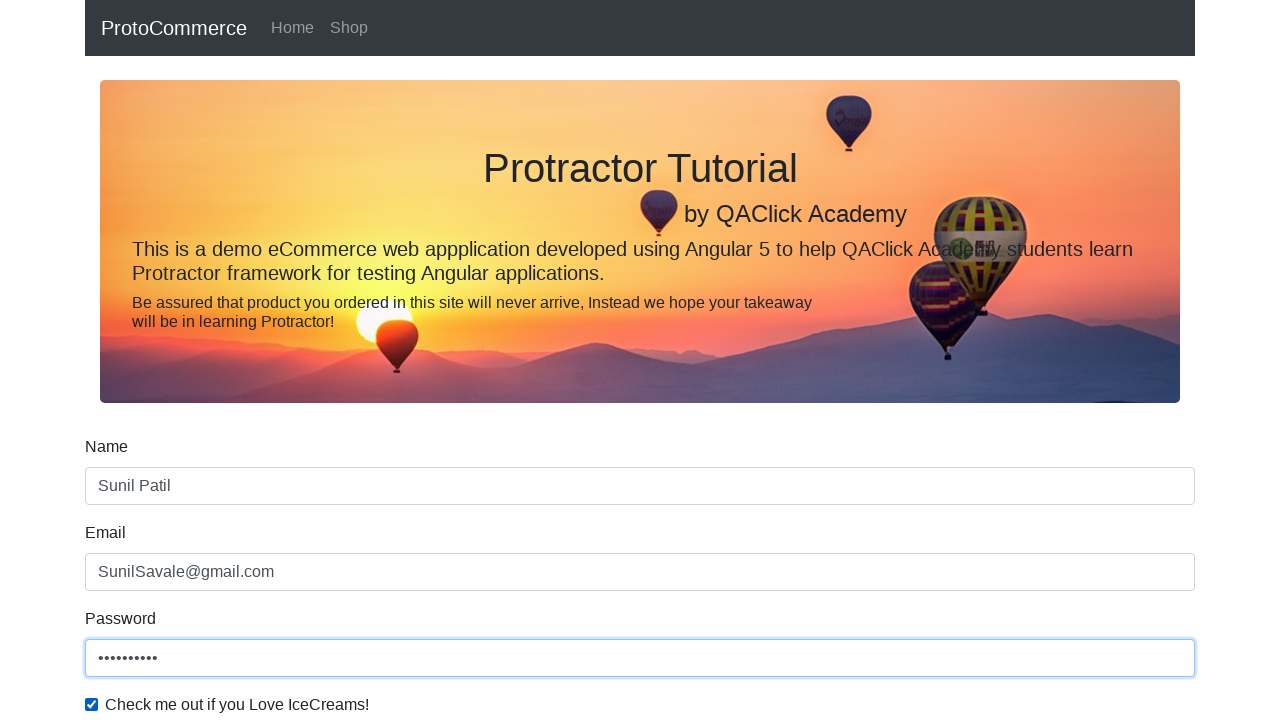

Selected 'Male' from gender dropdown on #exampleFormControlSelect1
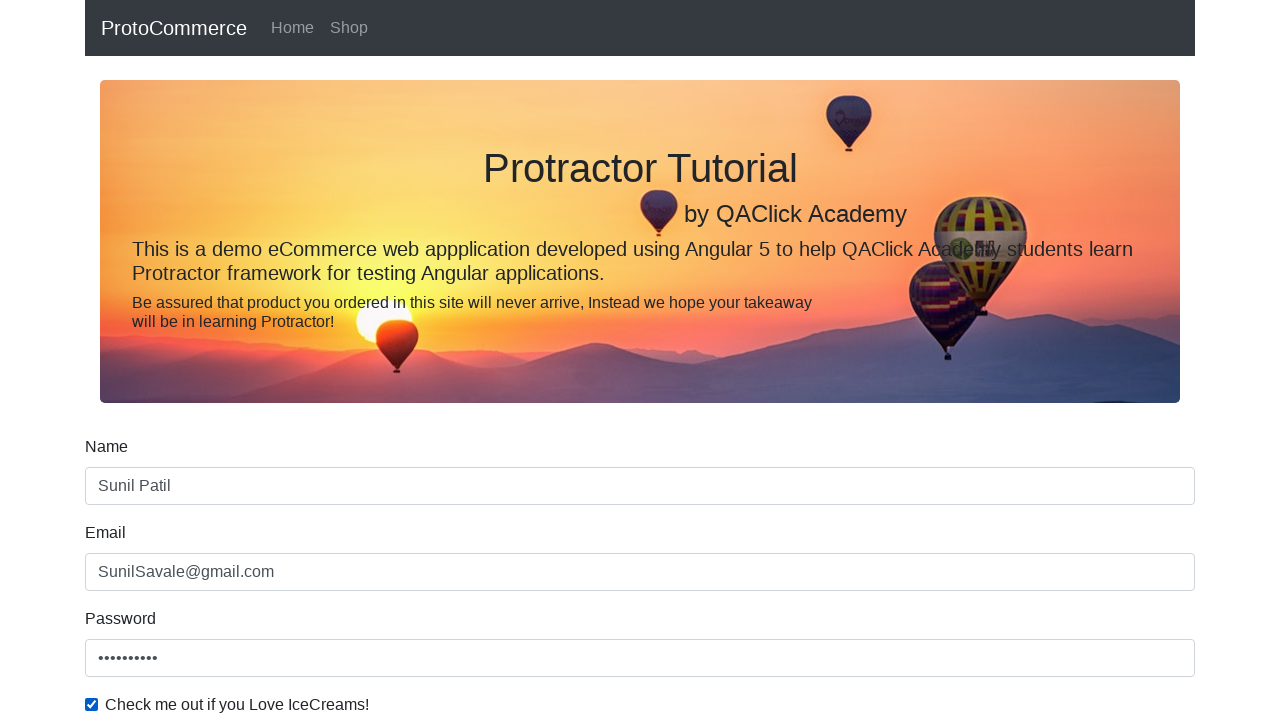

Selected student employment status radio button at (238, 360) on #inlineRadio1
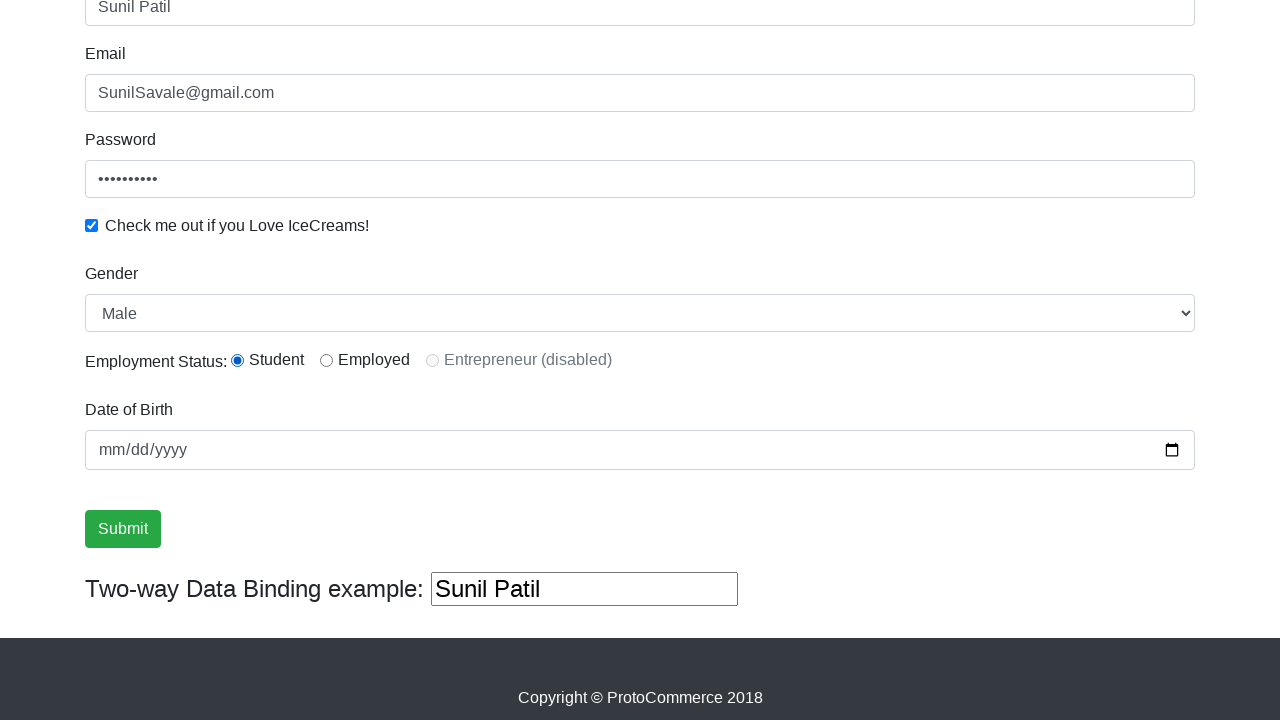

Filled birth date field with '1999-01-01' on input[name='bday']
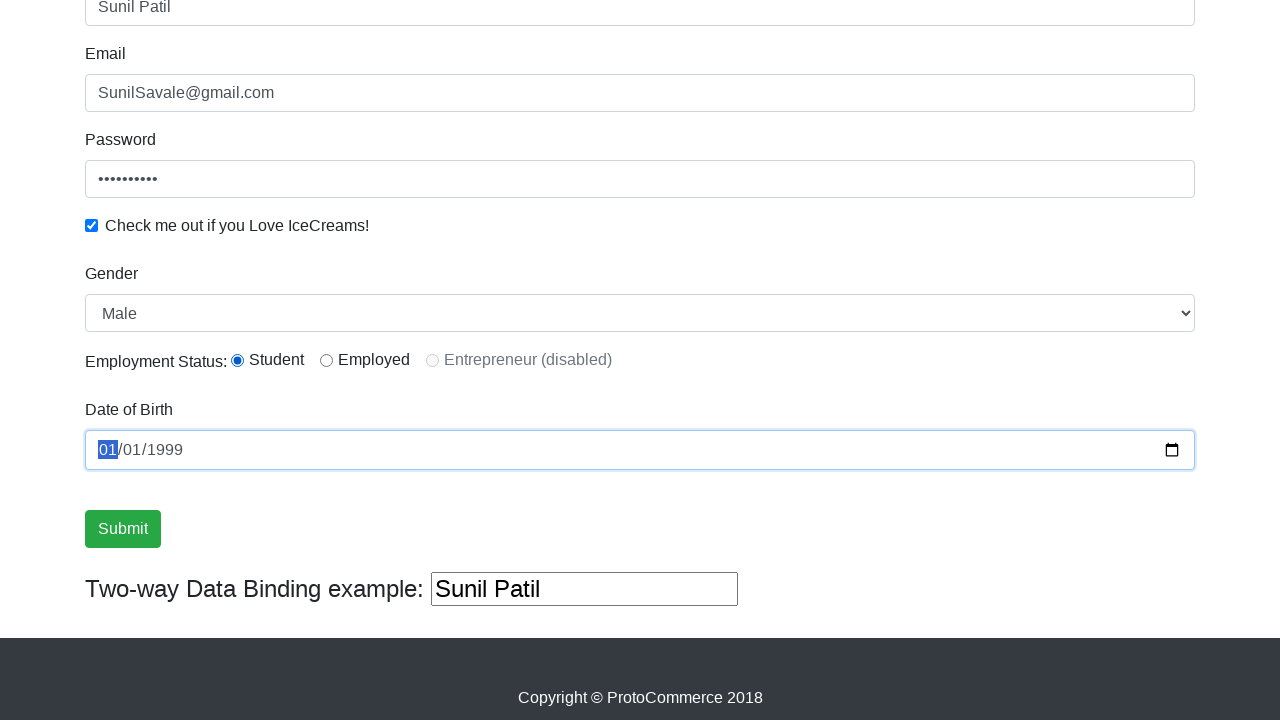

Clicked form submit button at (123, 529) on input[value='Submit']
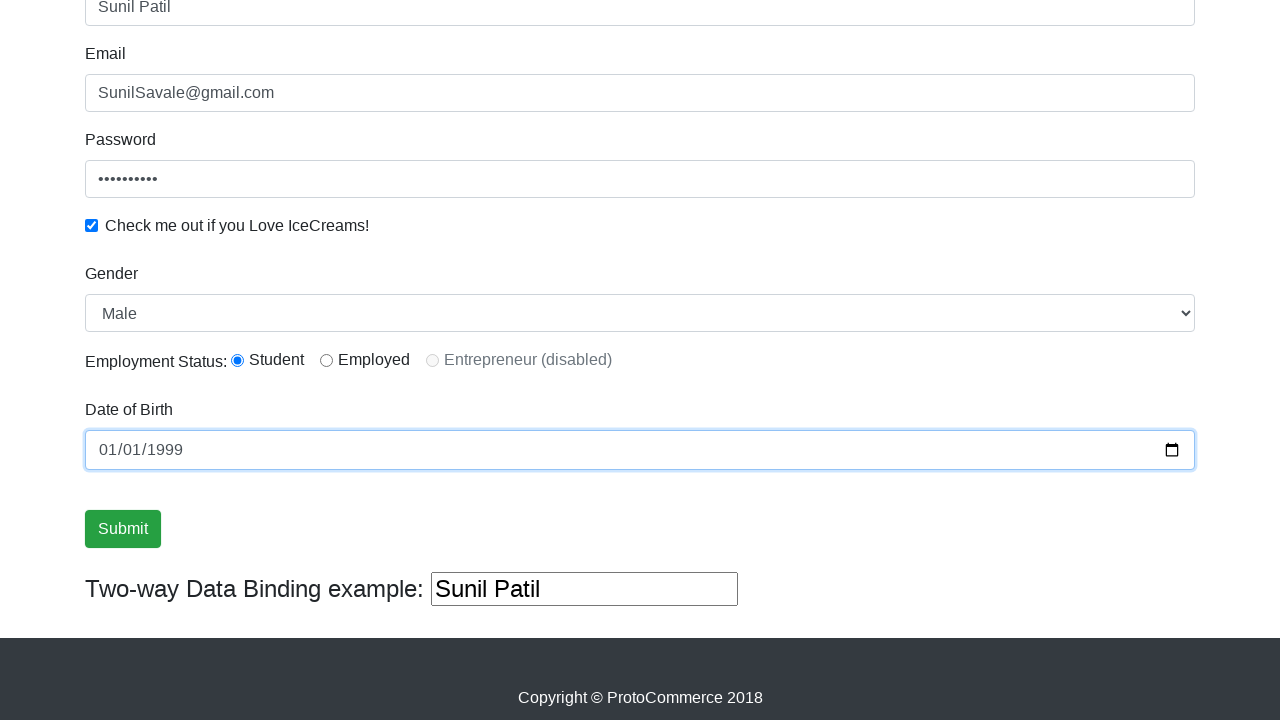

Success alert appeared on page
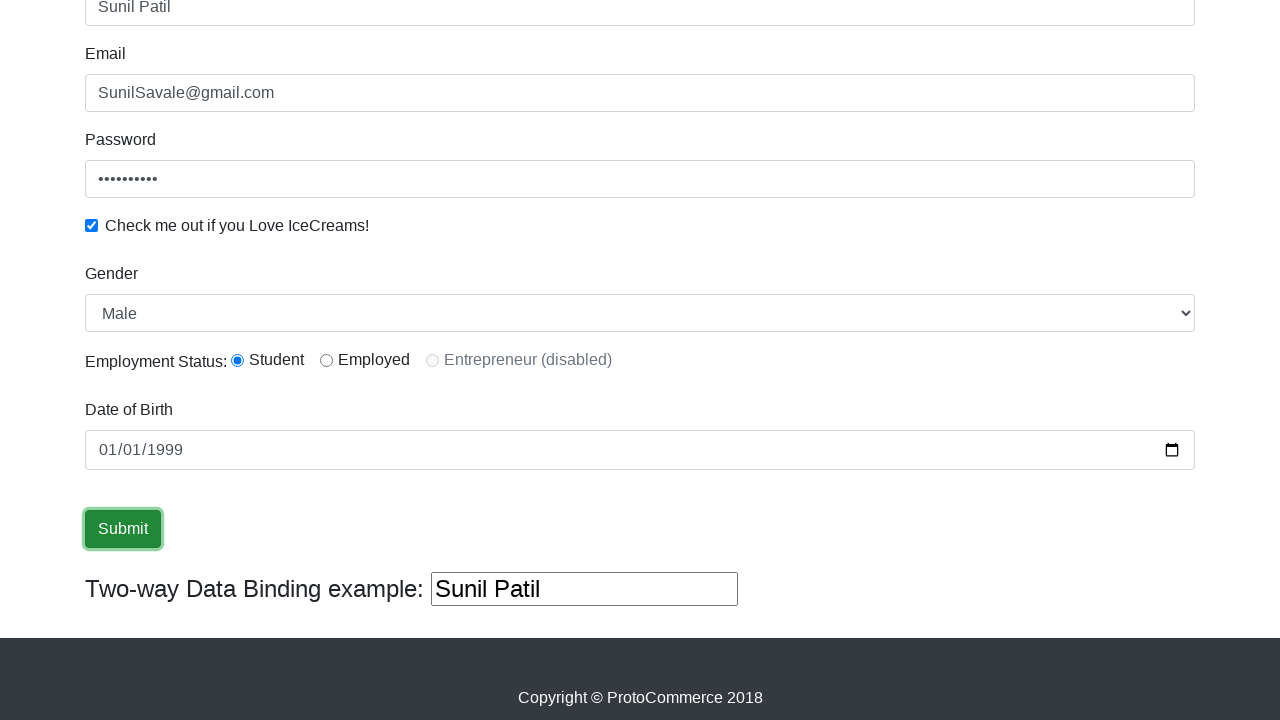

Retrieved success alert text: '
                    ×
                    Success! The Form has been submitted successfully!.
                  '
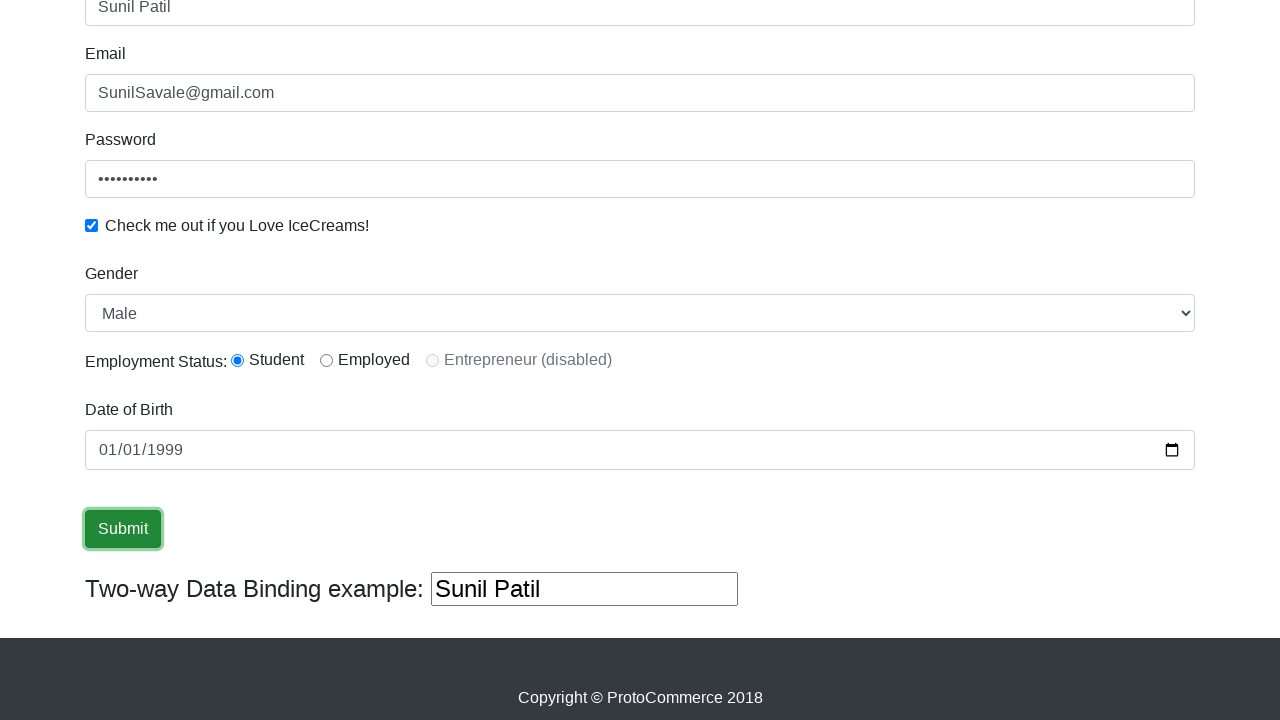

Verified 'Success!' text is present in alert message
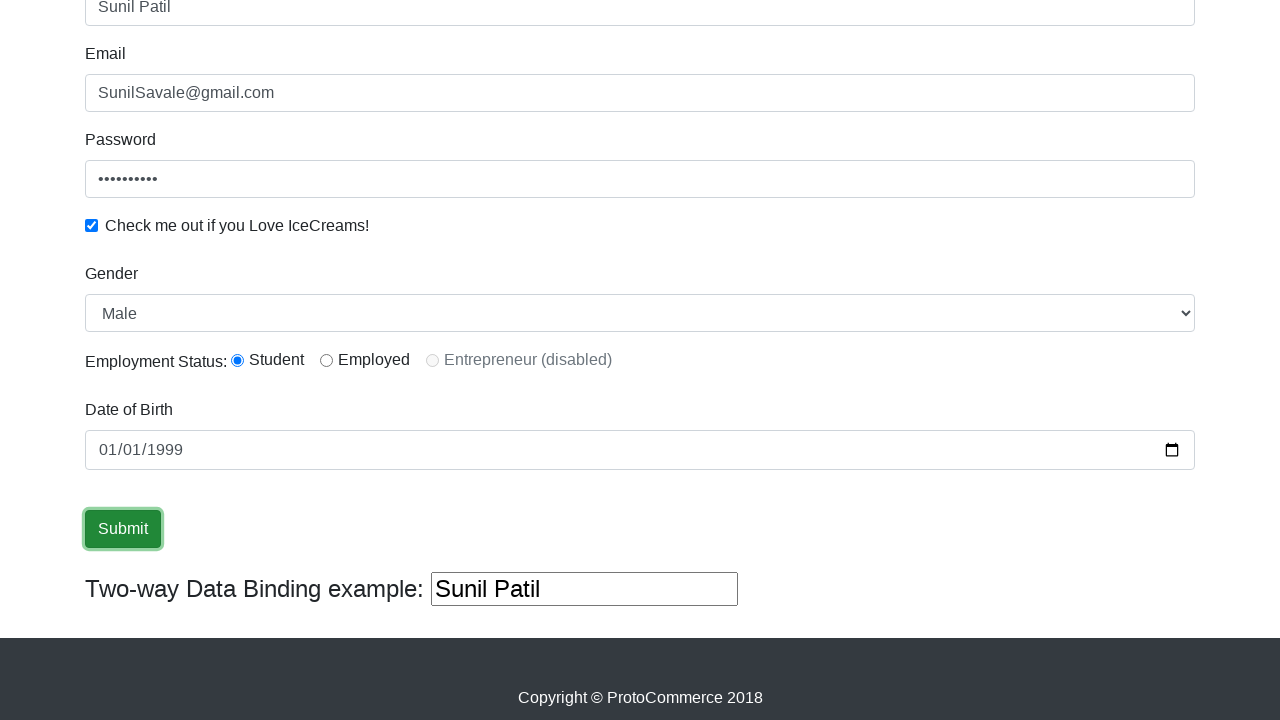

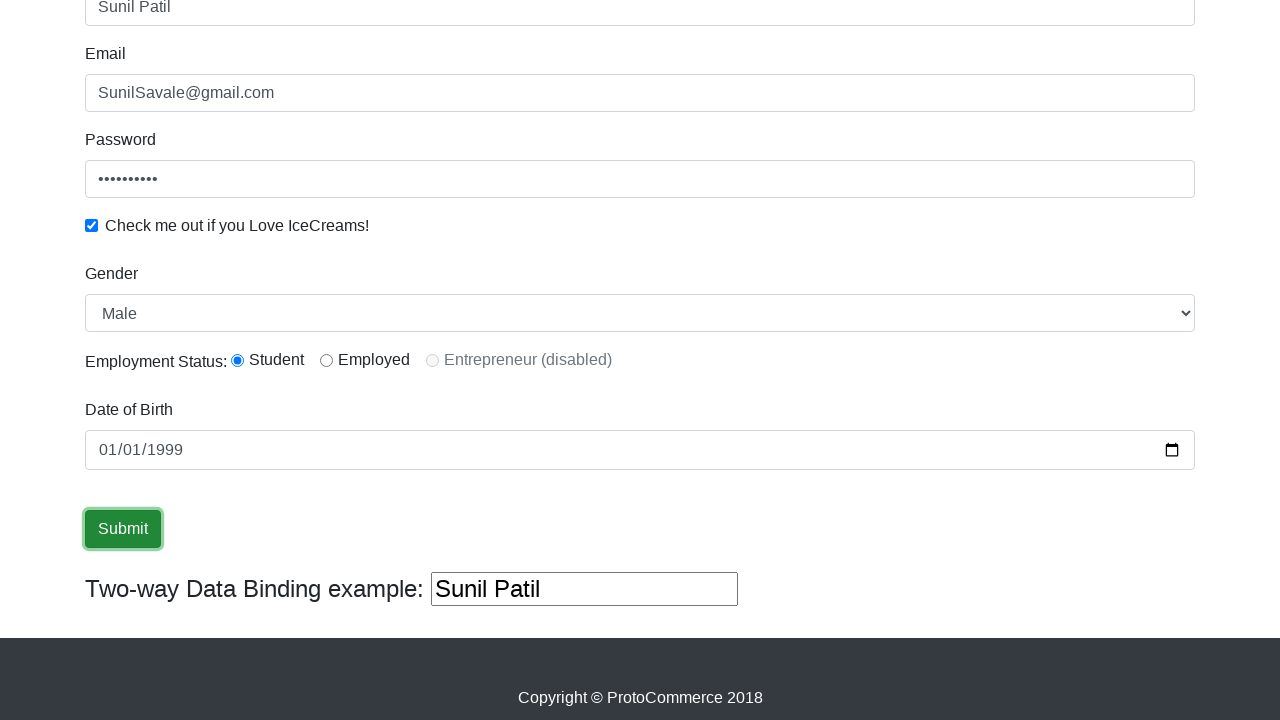